Adds two Sony Vaio laptops to the cart, then removes one item and validates that the cart total is recalculated correctly to show only the remaining product's price

Starting URL: https://www.demoblaze.com/

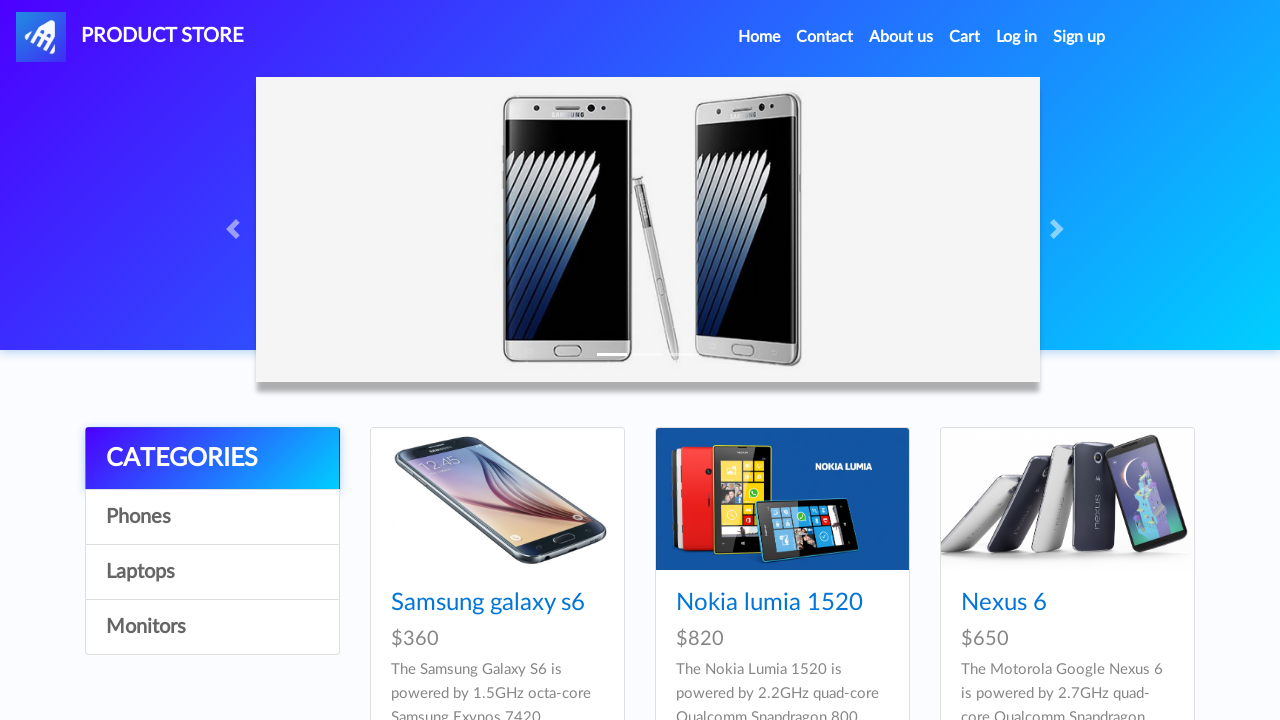

Set up dialog handler for product added alerts
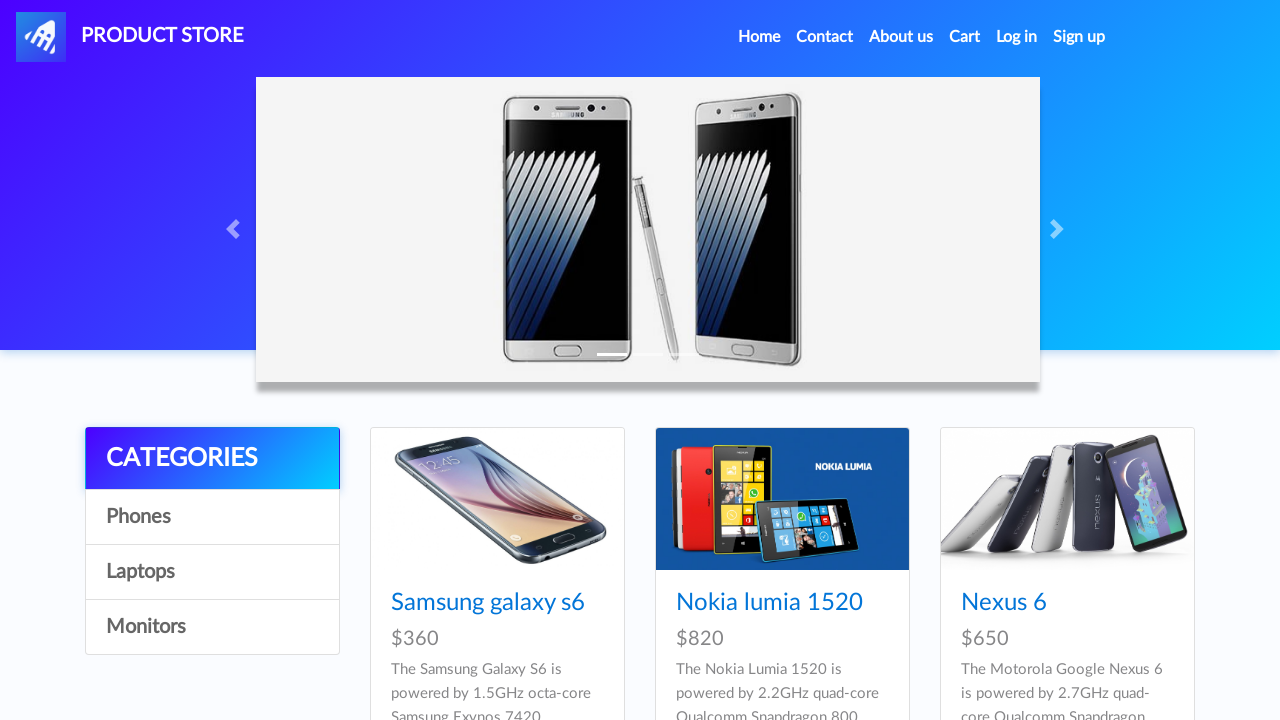

Clicked on Laptops category at (212, 572) on a:has-text('Laptops')
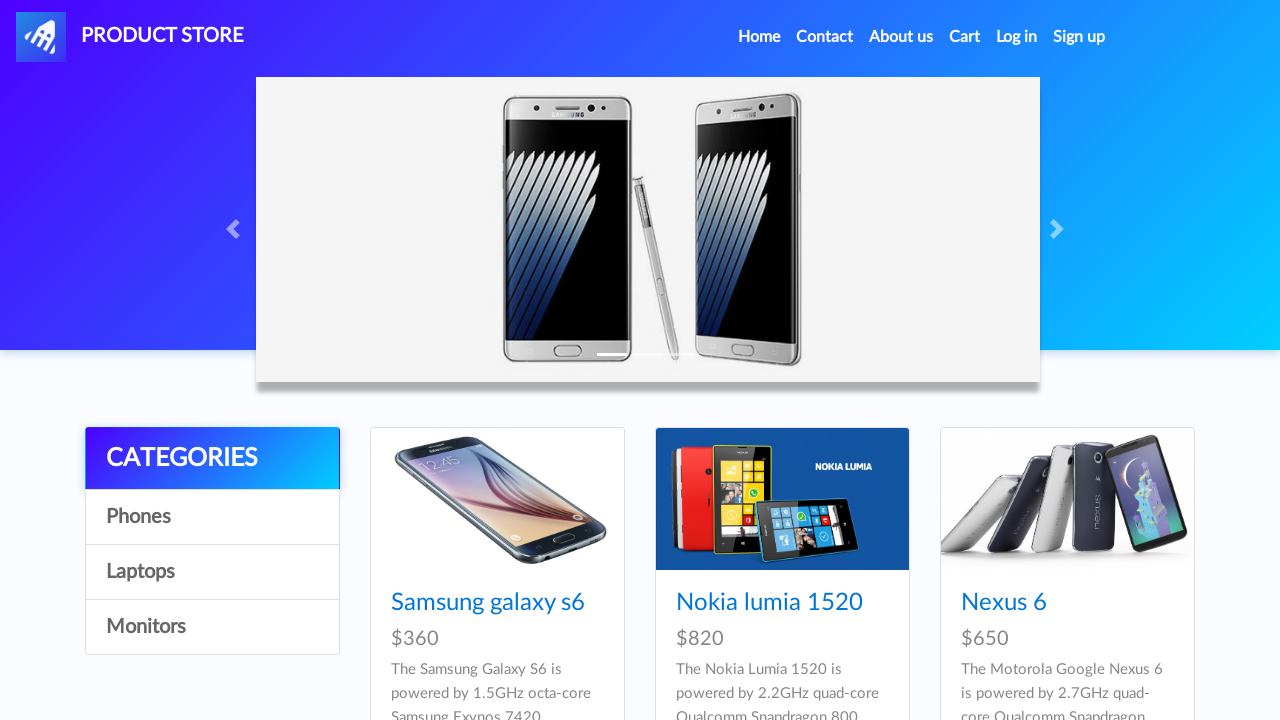

Waited for Laptops page to load
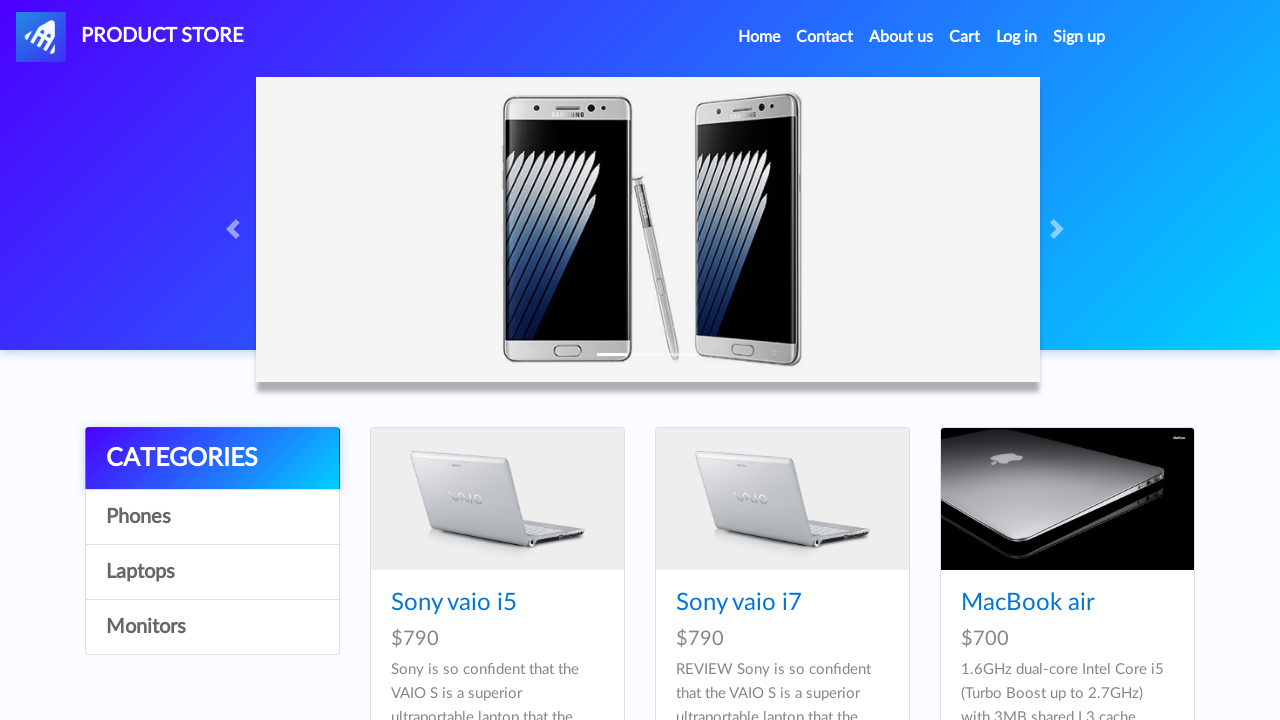

Clicked on Sony vaio i5 product at (454, 603) on a:has-text('Sony vaio i5')
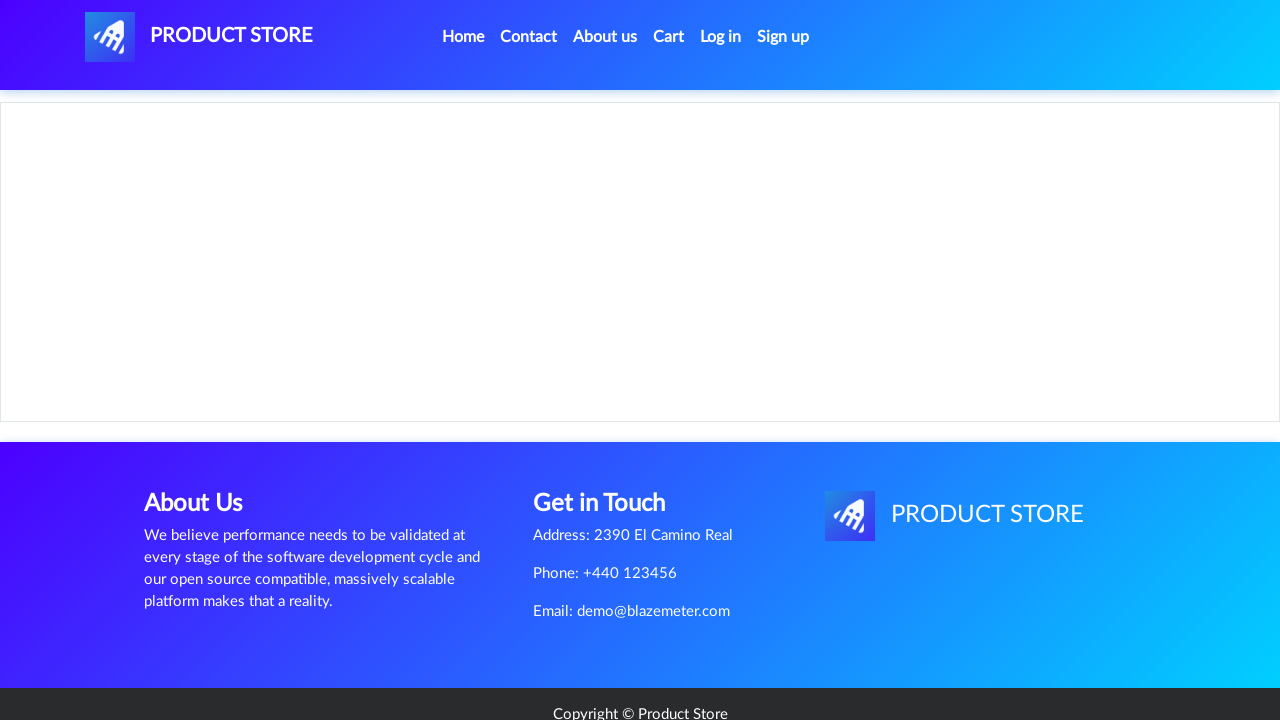

Sony vaio i5 product page loaded
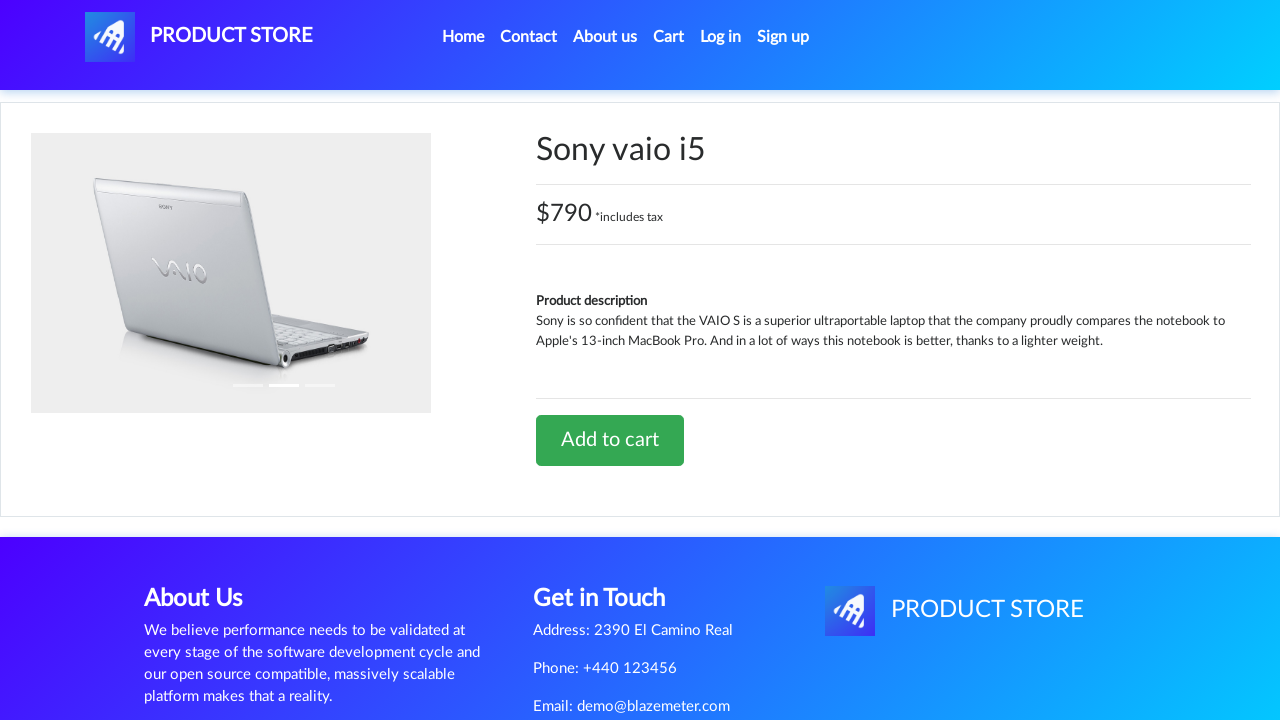

Clicked 'Add to cart' for first Sony vaio i5 laptop at (610, 440) on a:has-text('Add to cart')
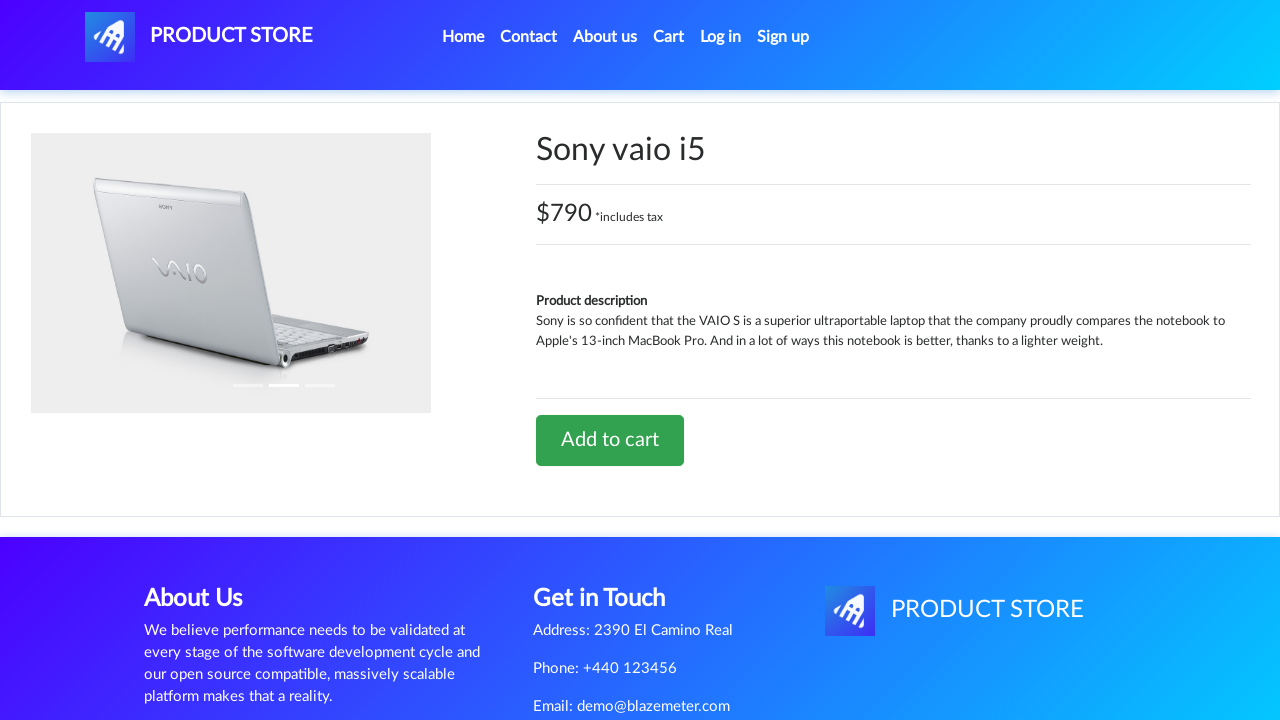

First product added to cart successfully
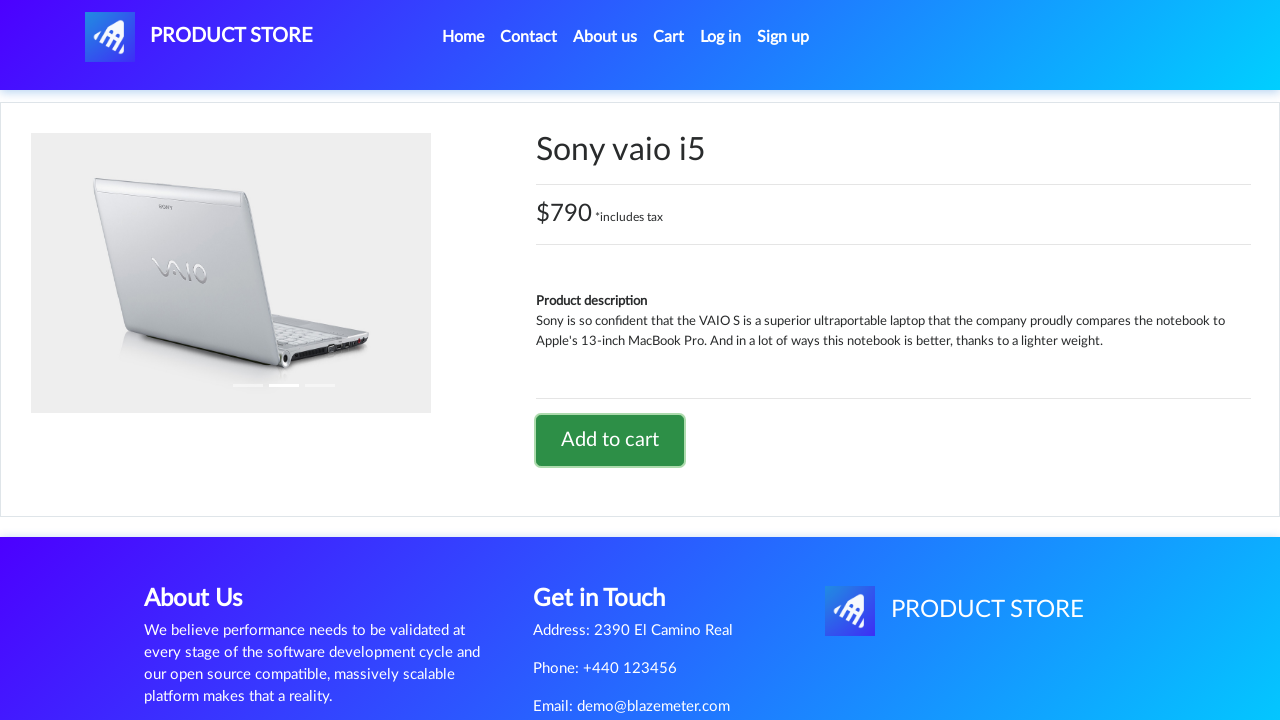

Clicked navbar brand to return to home page at (199, 37) on a.navbar-brand
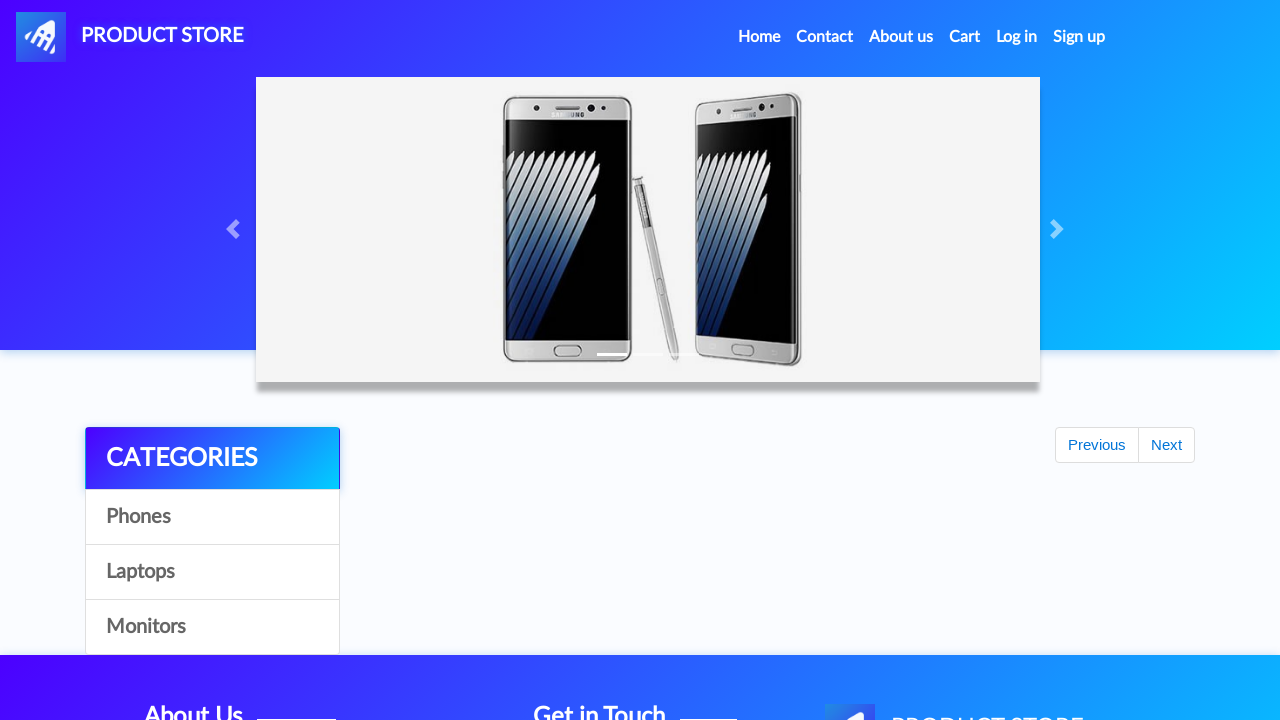

Home page loaded
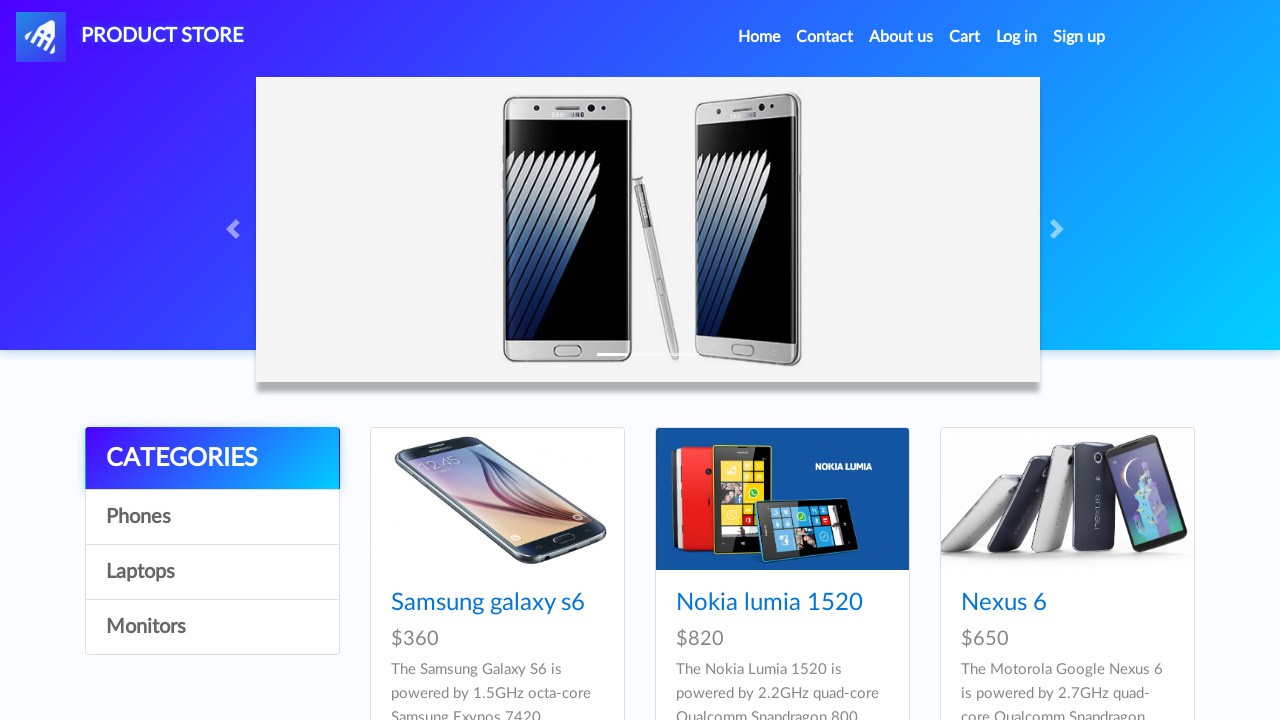

Clicked on Laptops category again at (212, 572) on a:has-text('Laptops')
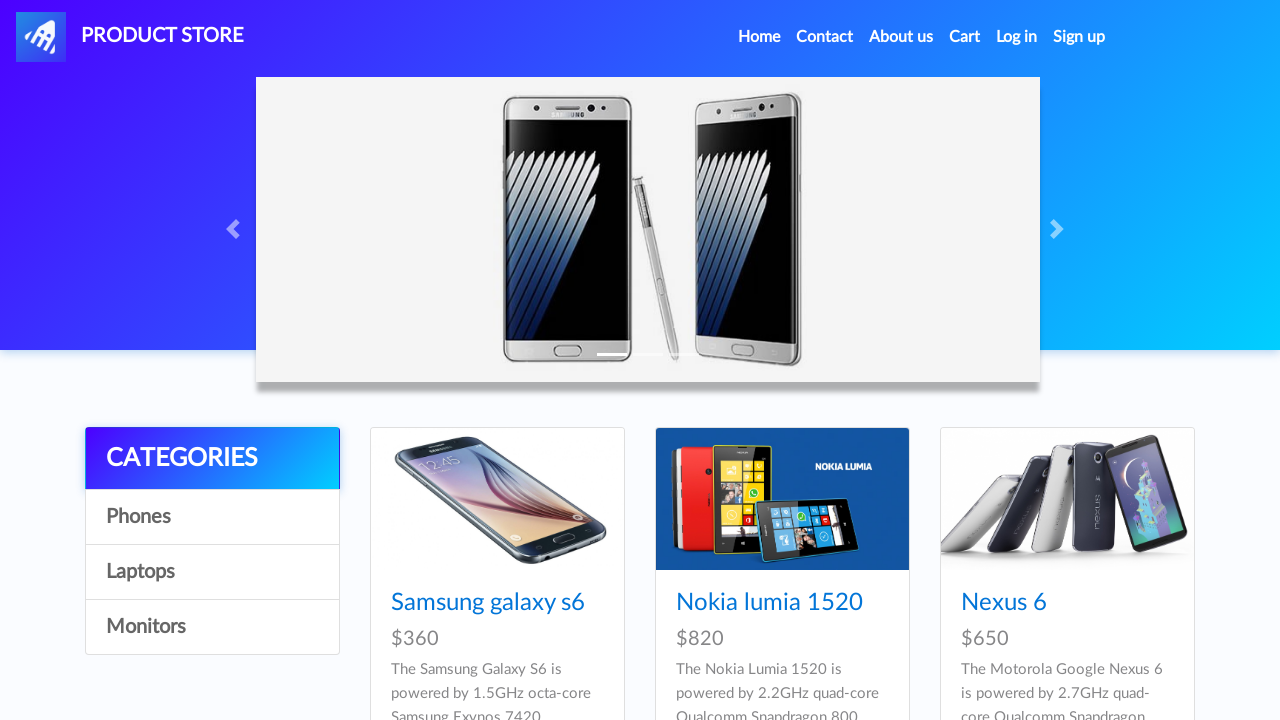

Laptops category page loaded
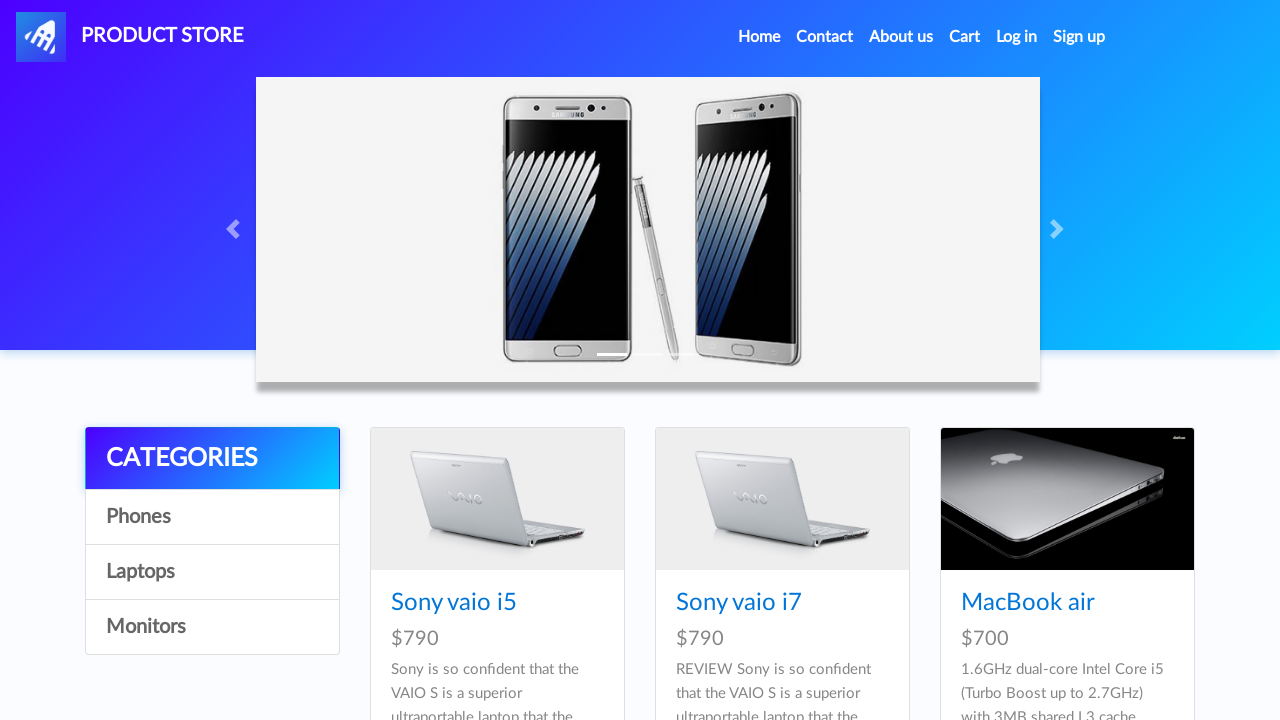

Clicked on Sony vaio i7 product at (739, 603) on a:has-text('Sony vaio i7')
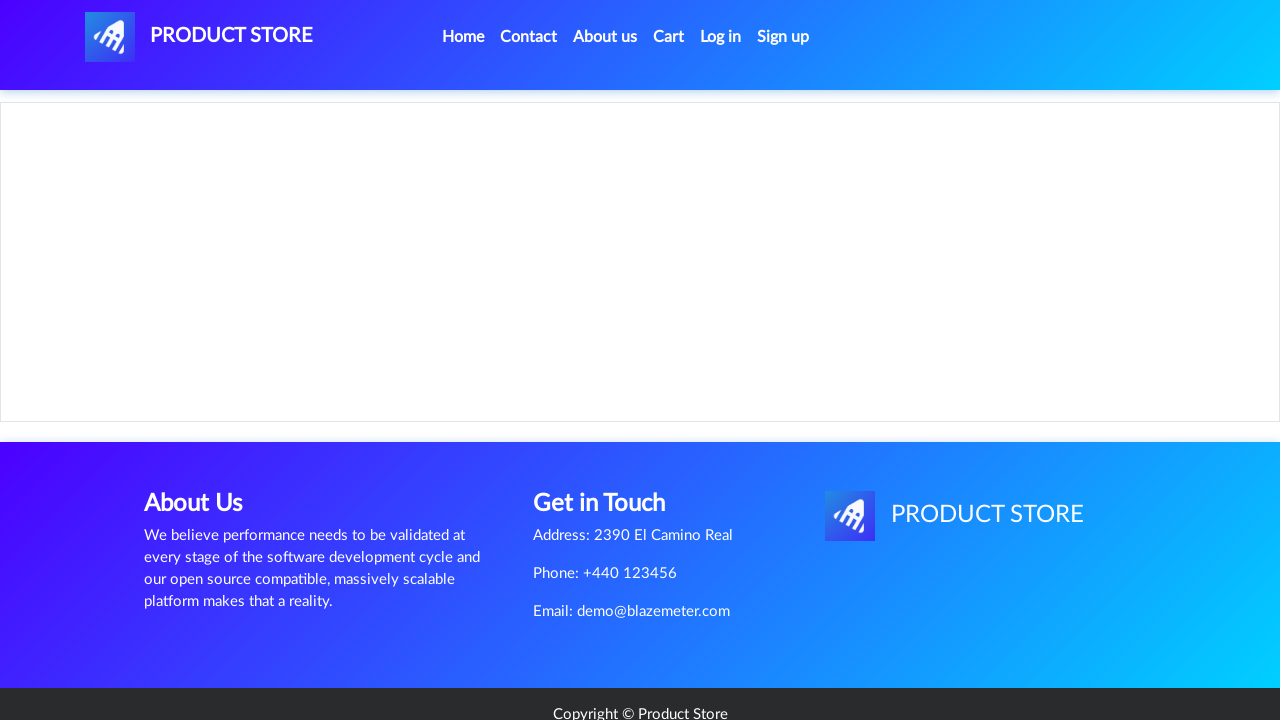

Sony vaio i7 product page loaded
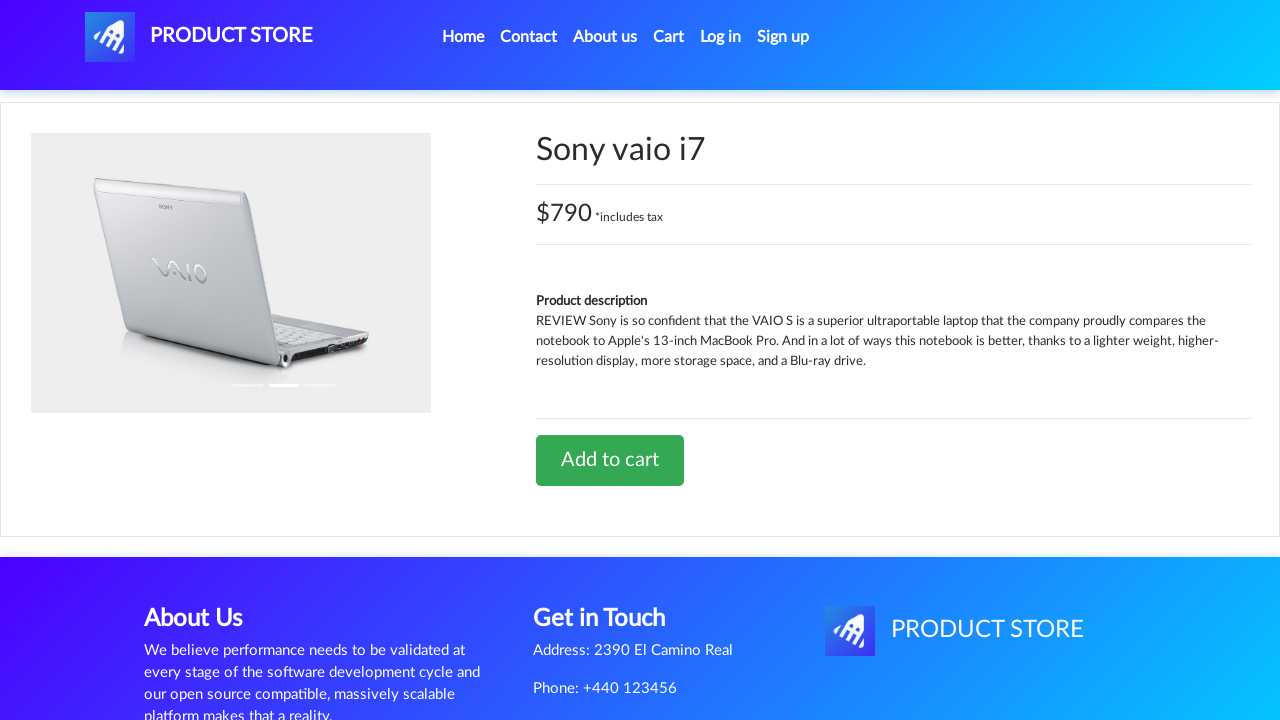

Clicked 'Add to cart' for second Sony vaio i7 laptop at (610, 460) on a:has-text('Add to cart')
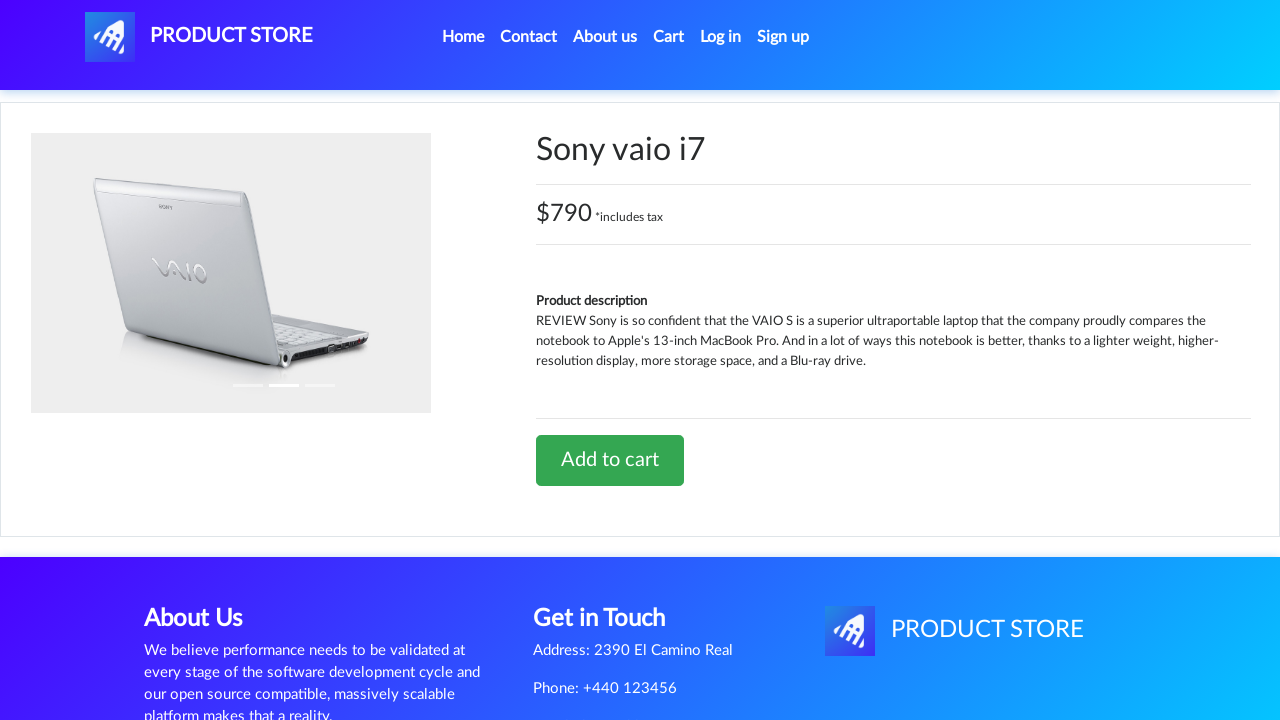

Second product added to cart successfully
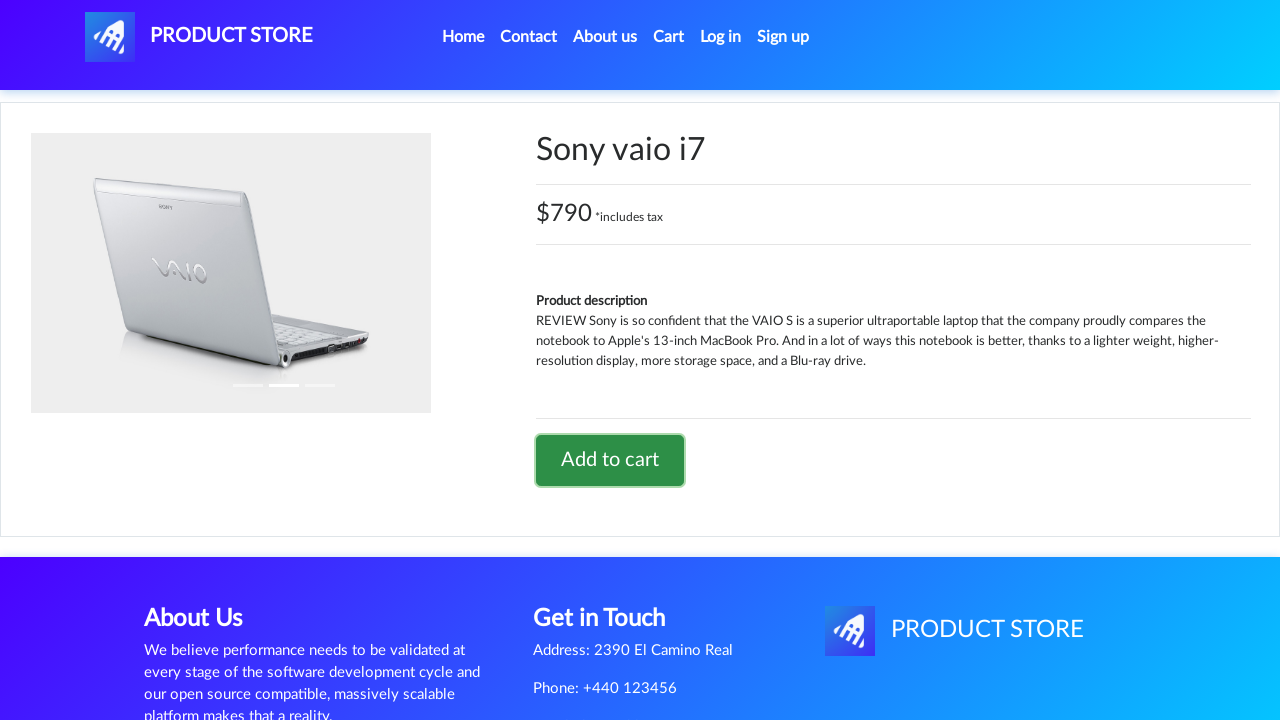

Clicked on cart icon to open shopping cart at (669, 37) on #cartur
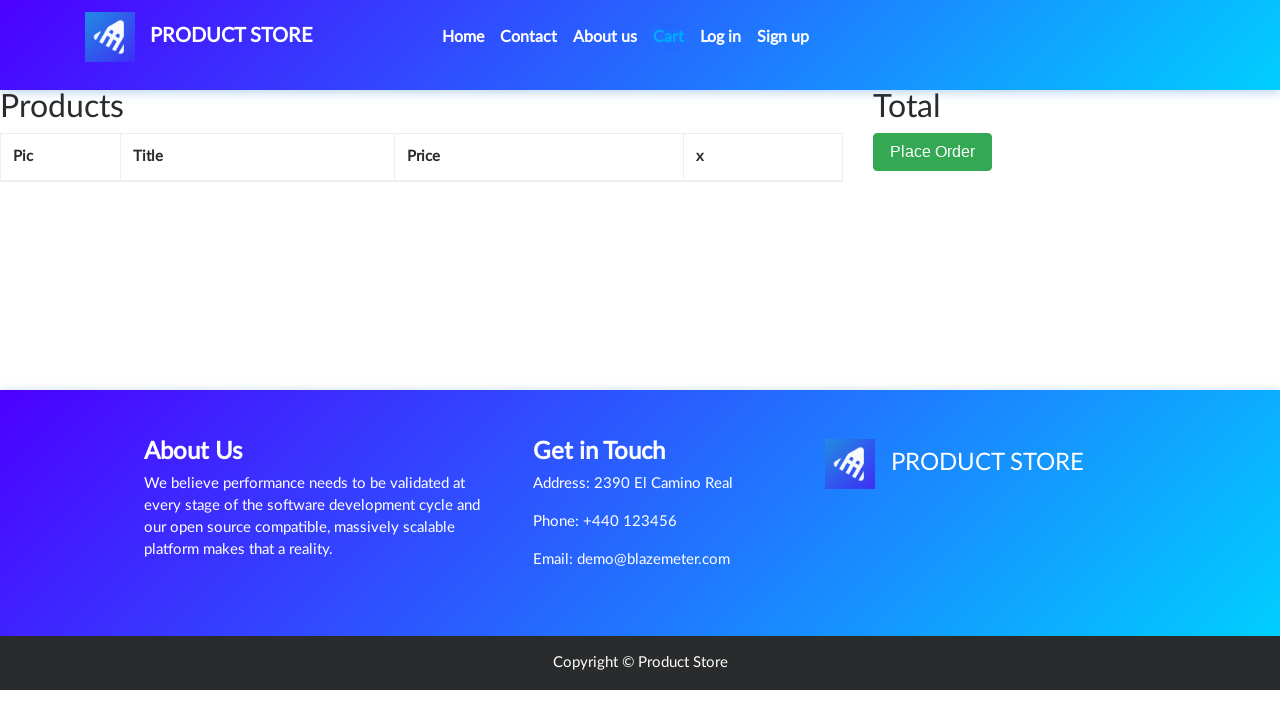

Cart table loaded with items
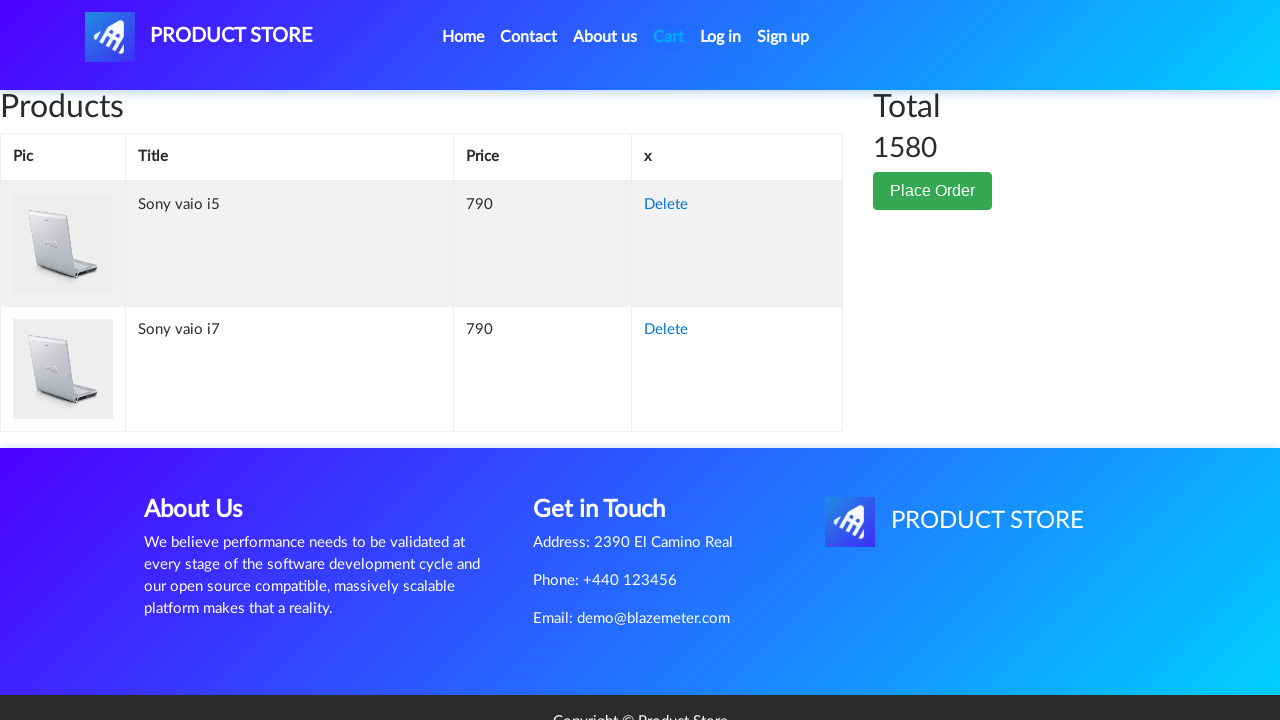

Waited for cart to fully display
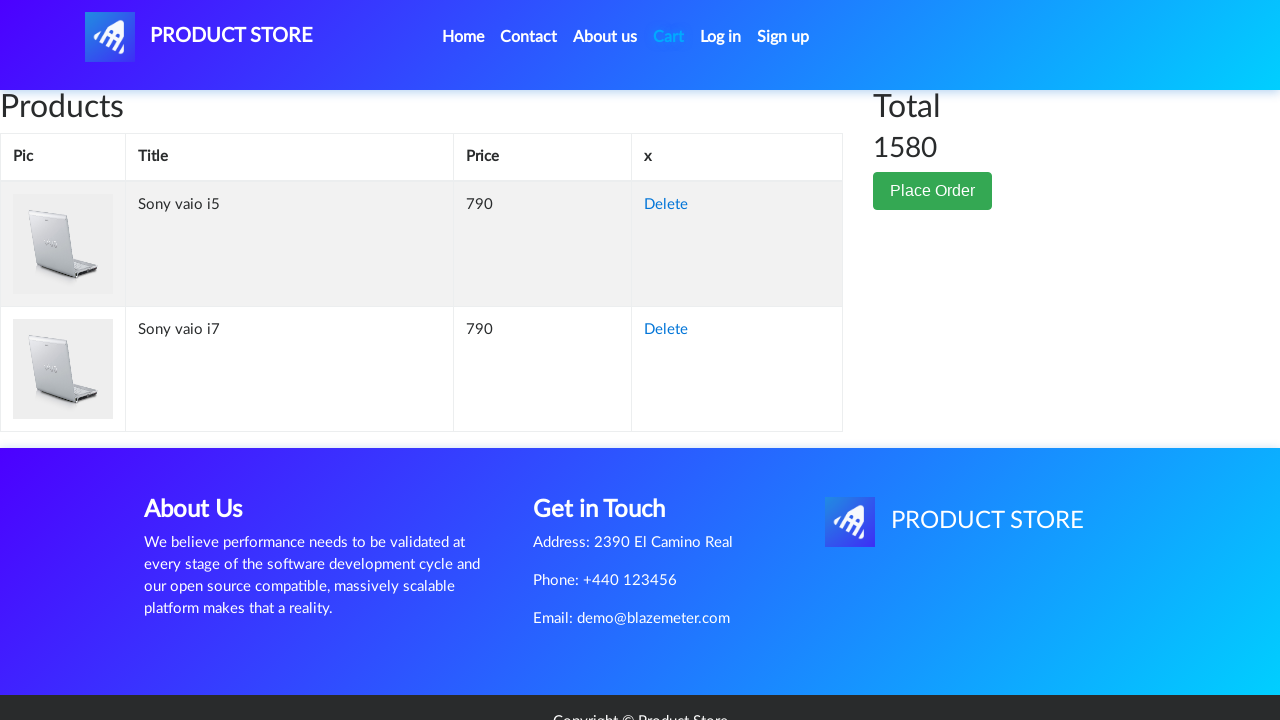

Verified initial cart state with 2 items
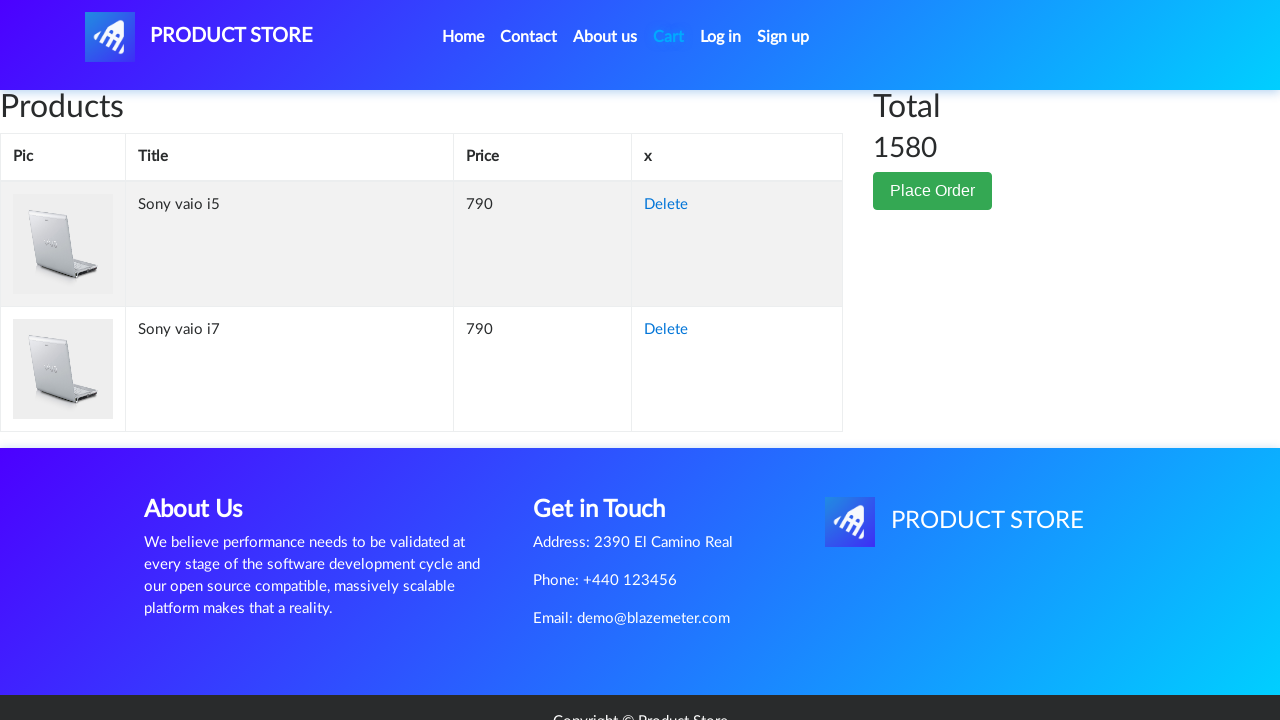

Assertion passed: cart contains at least 2 items
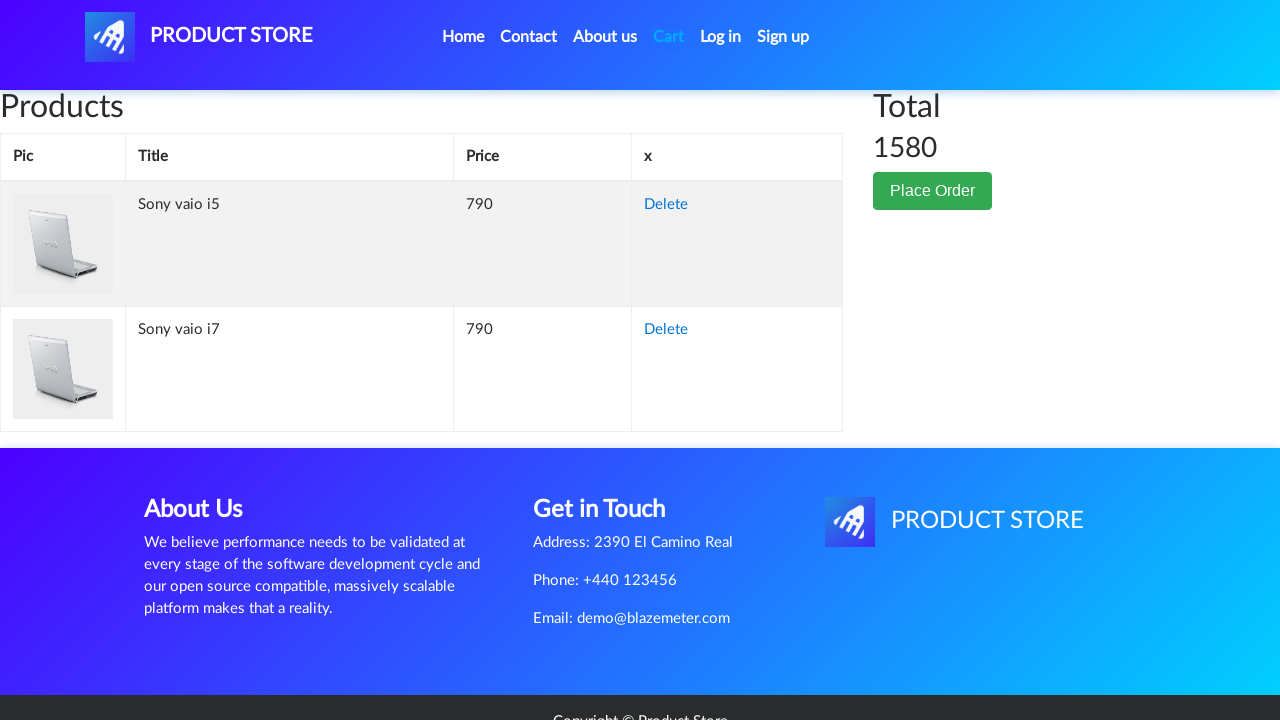

Clicked 'Delete' link to remove first item from cart at (666, 205) on #tbodyid tr:first-child a:has-text('Delete')
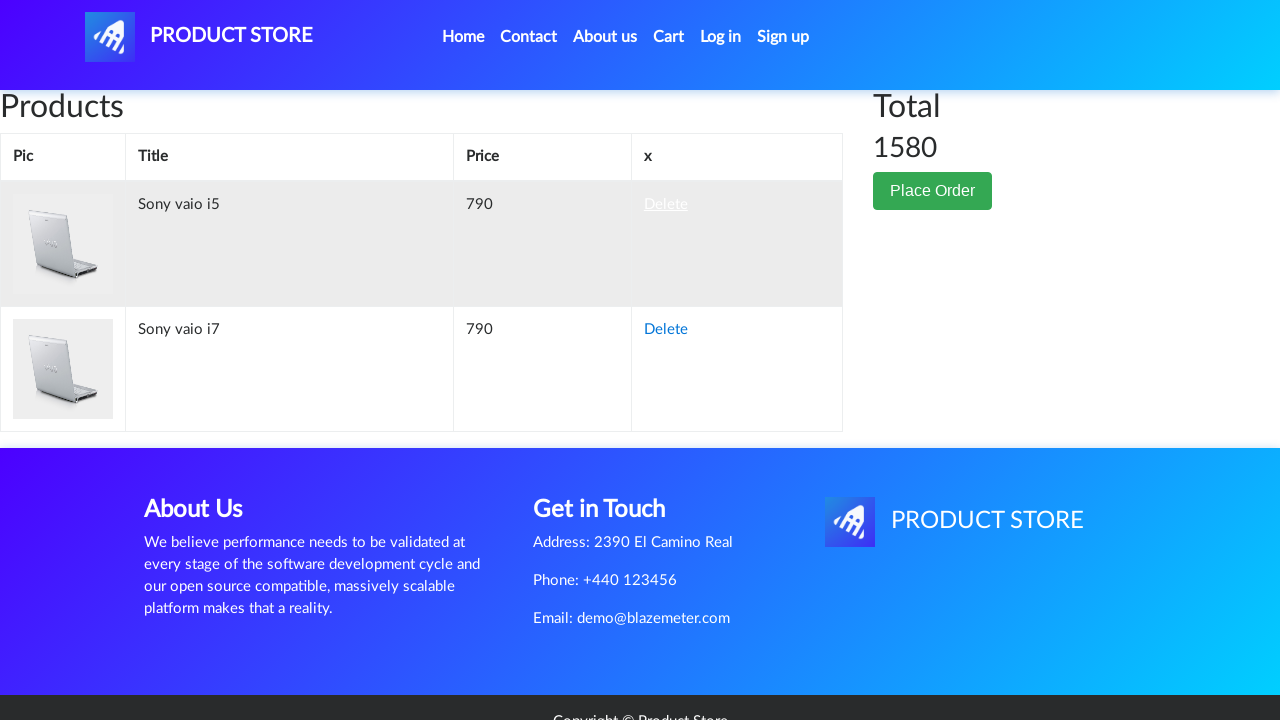

First item deleted from cart, cart updated
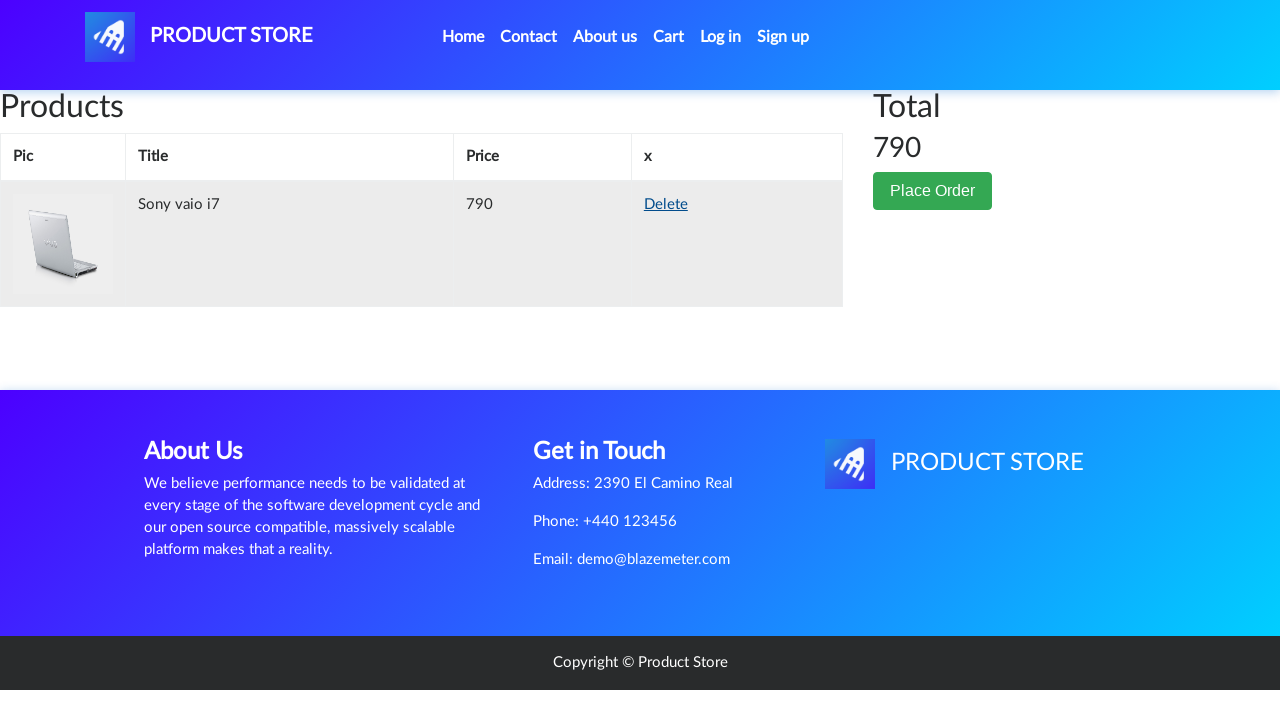

Verified cart now contains 1 items after deletion
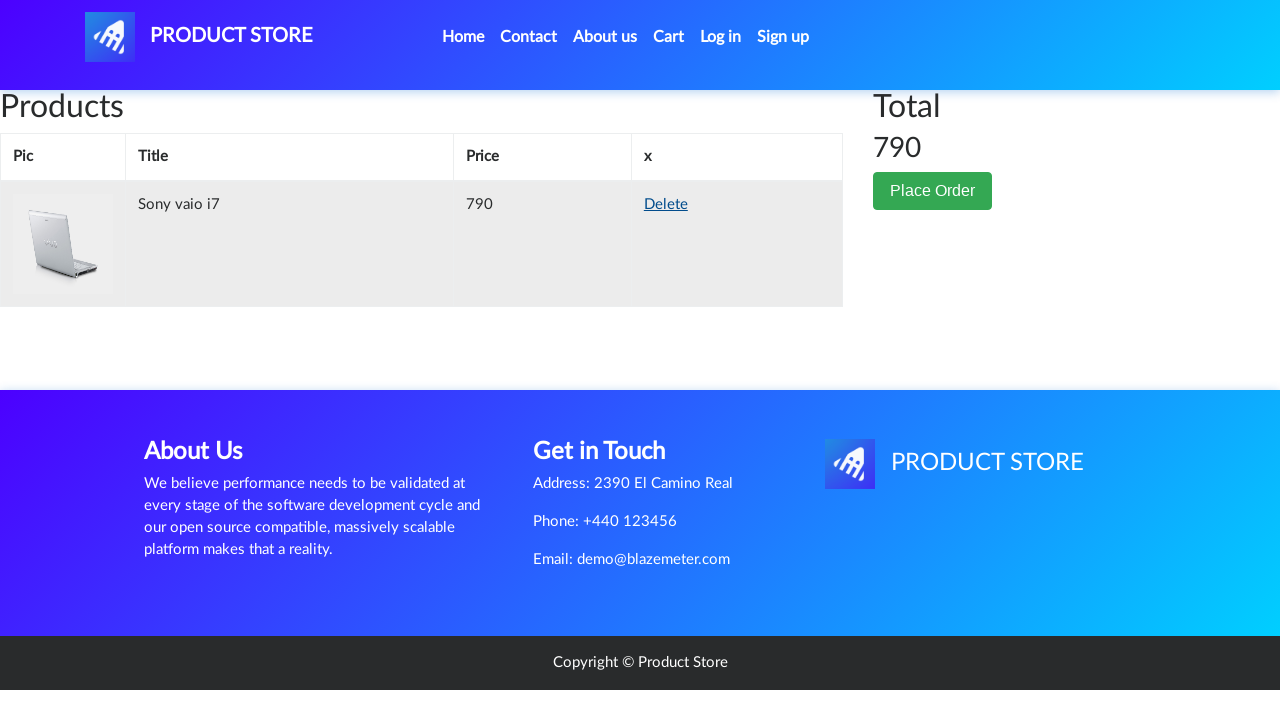

Assertion passed: cart total recalculated correctly with remaining product price
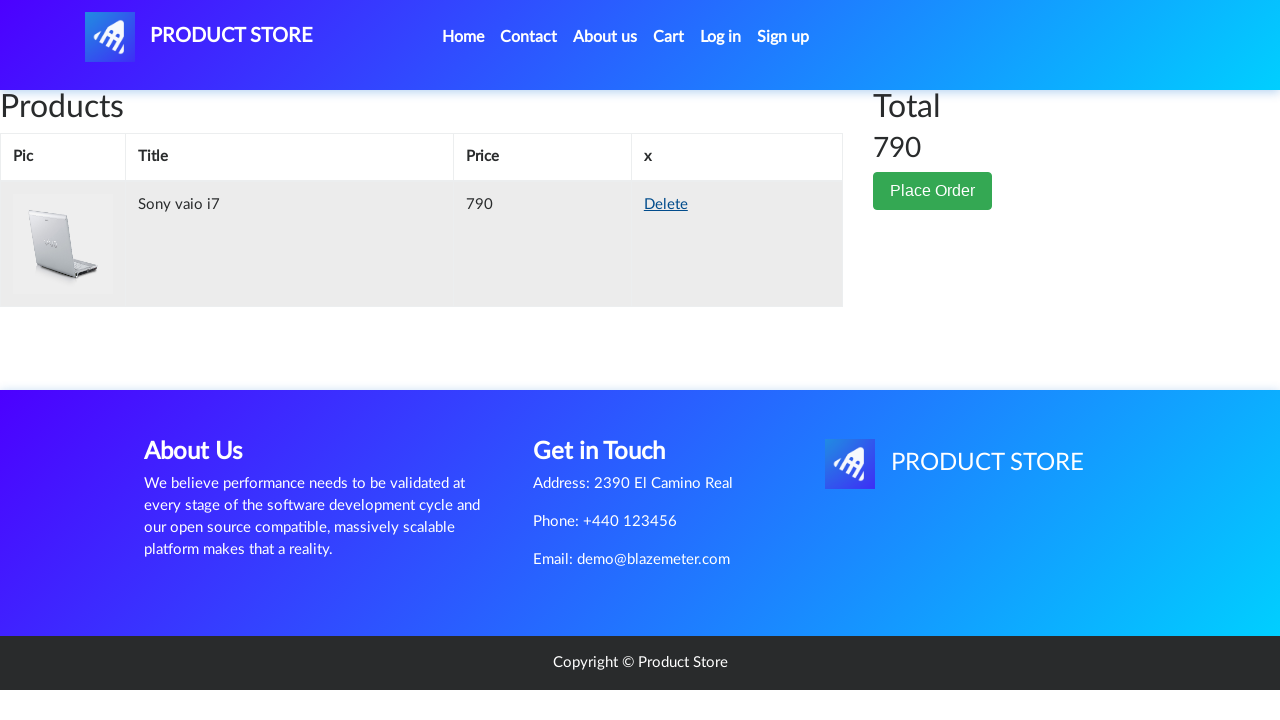

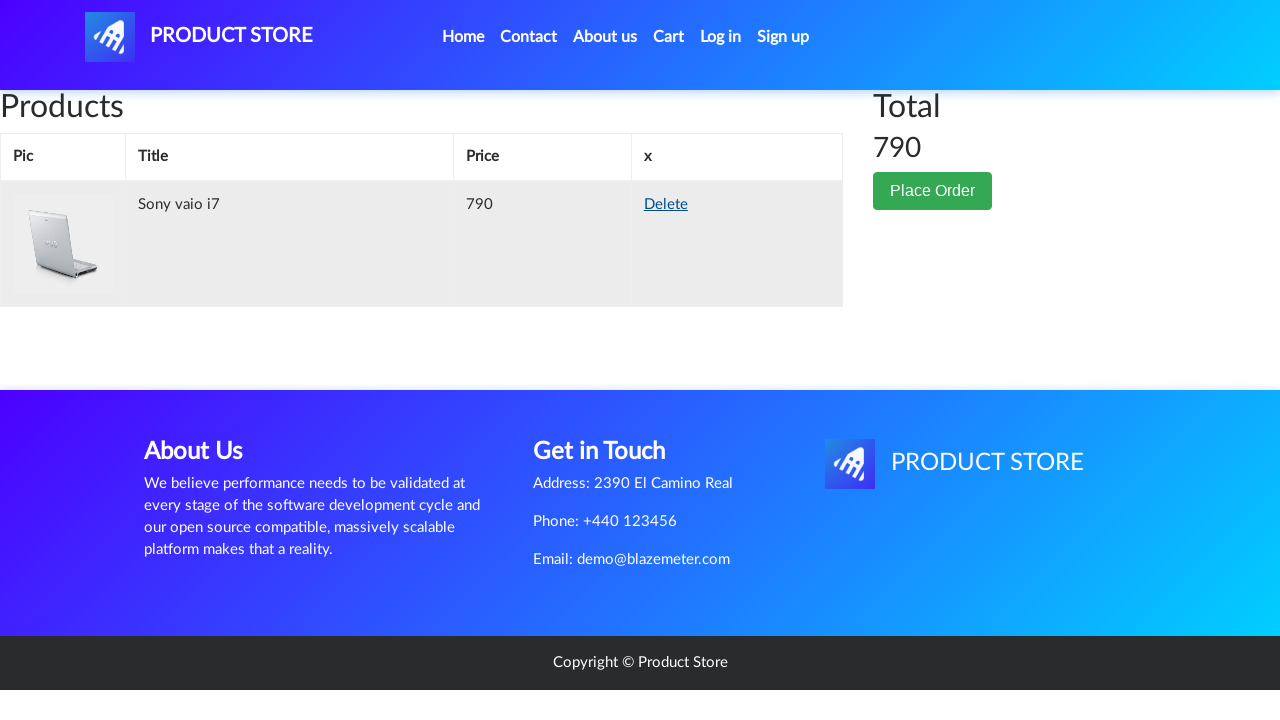